Tests jQuery UI sortable functionality by dragging and reordering list items within an iframe

Starting URL: https://jqueryui.com/sortable/

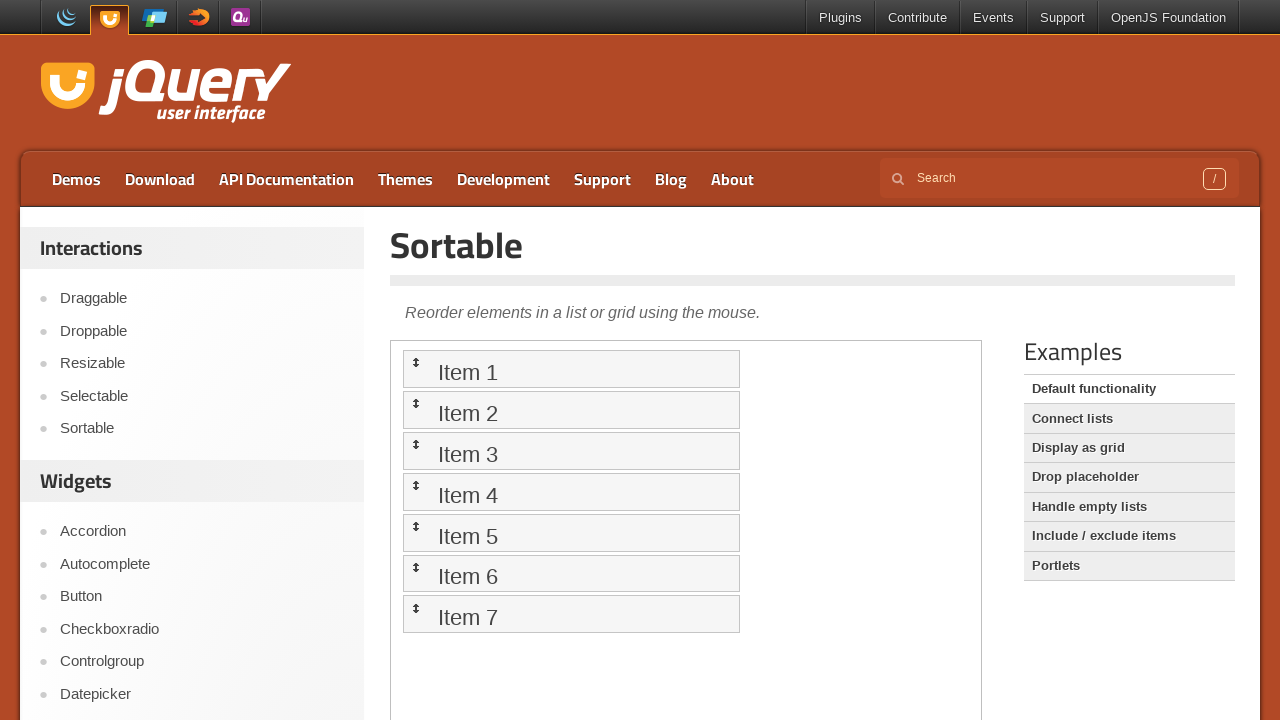

Located demo iframe
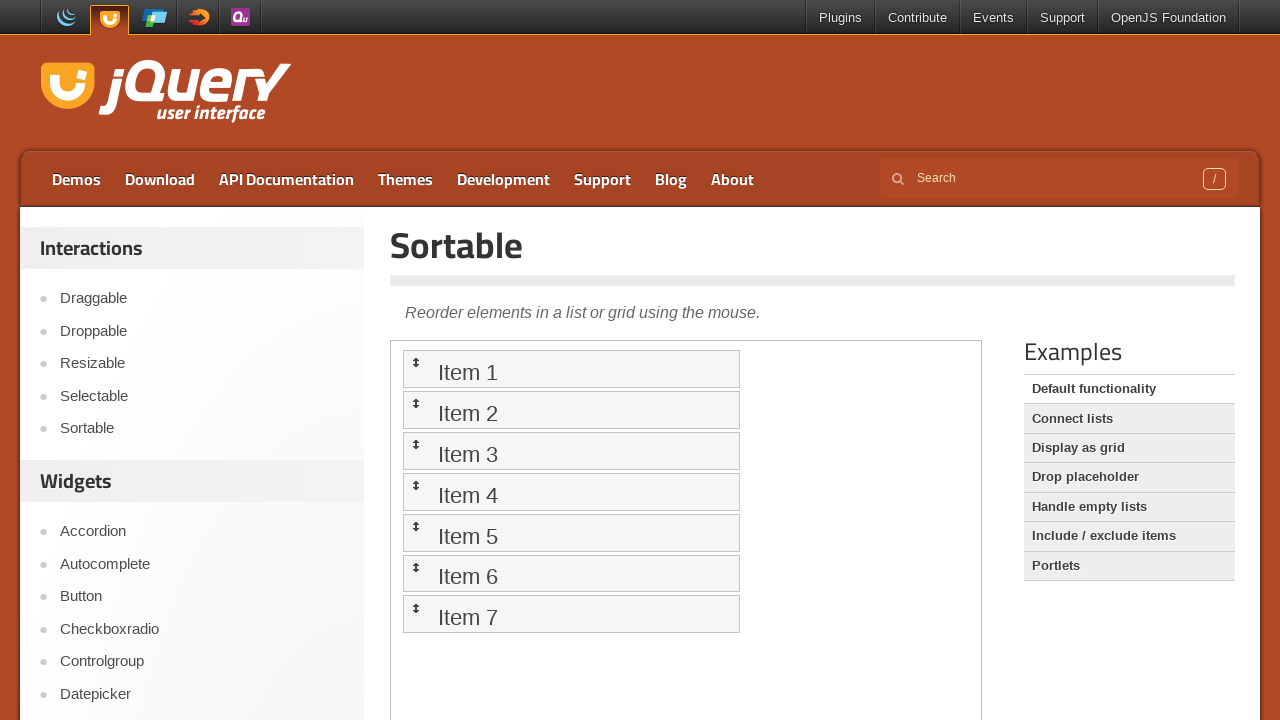

Located list item 2 in sortable list
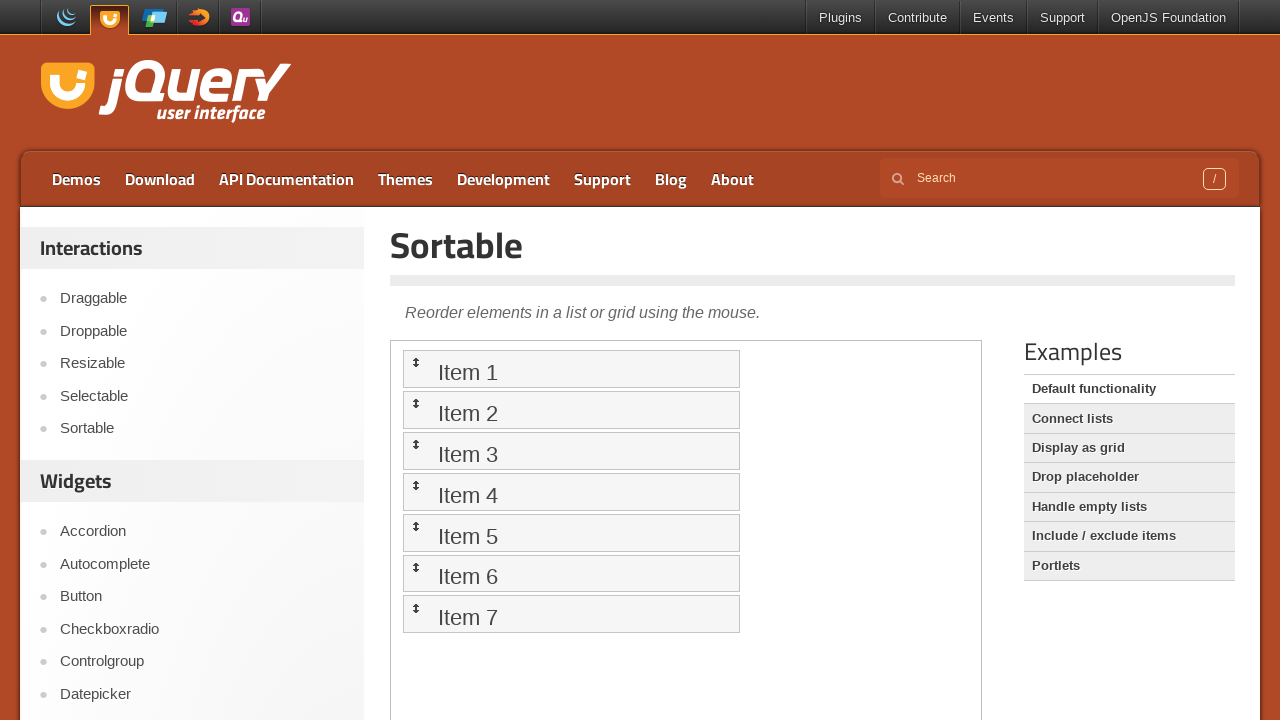

Located list item 4 in sortable list
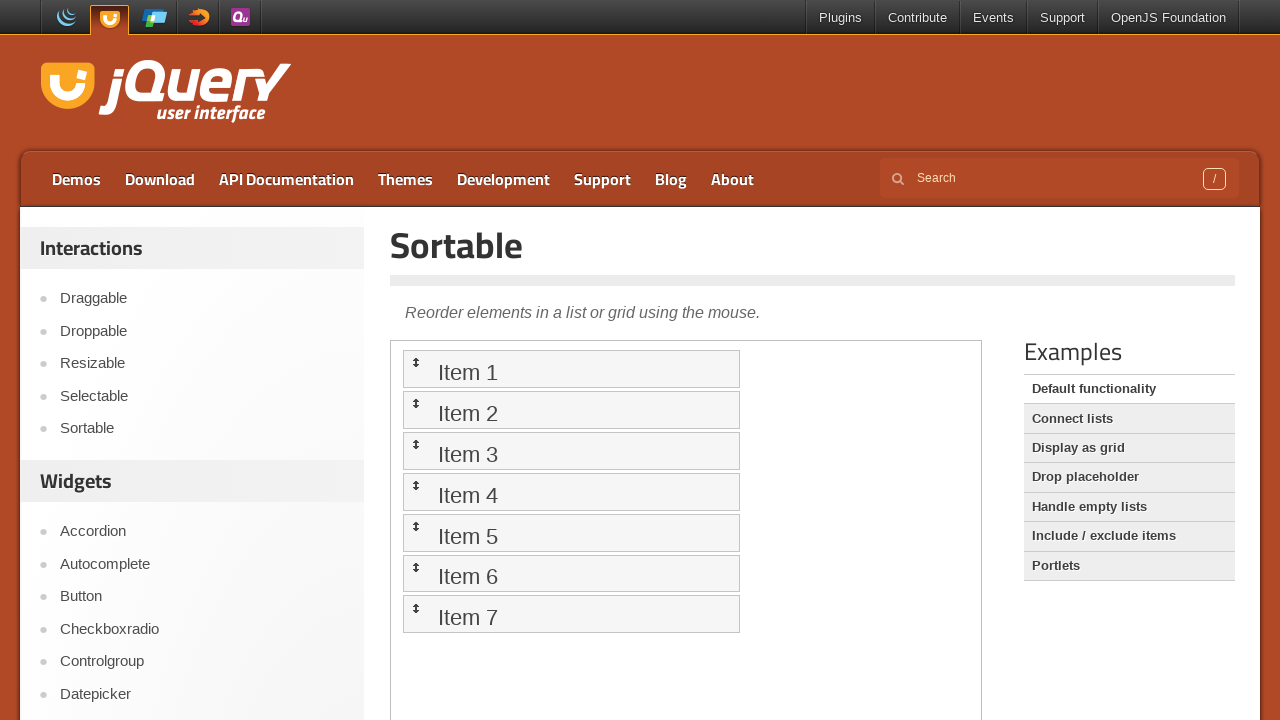

Dragged list item 4 to position of item 2, reordering the list at (571, 410)
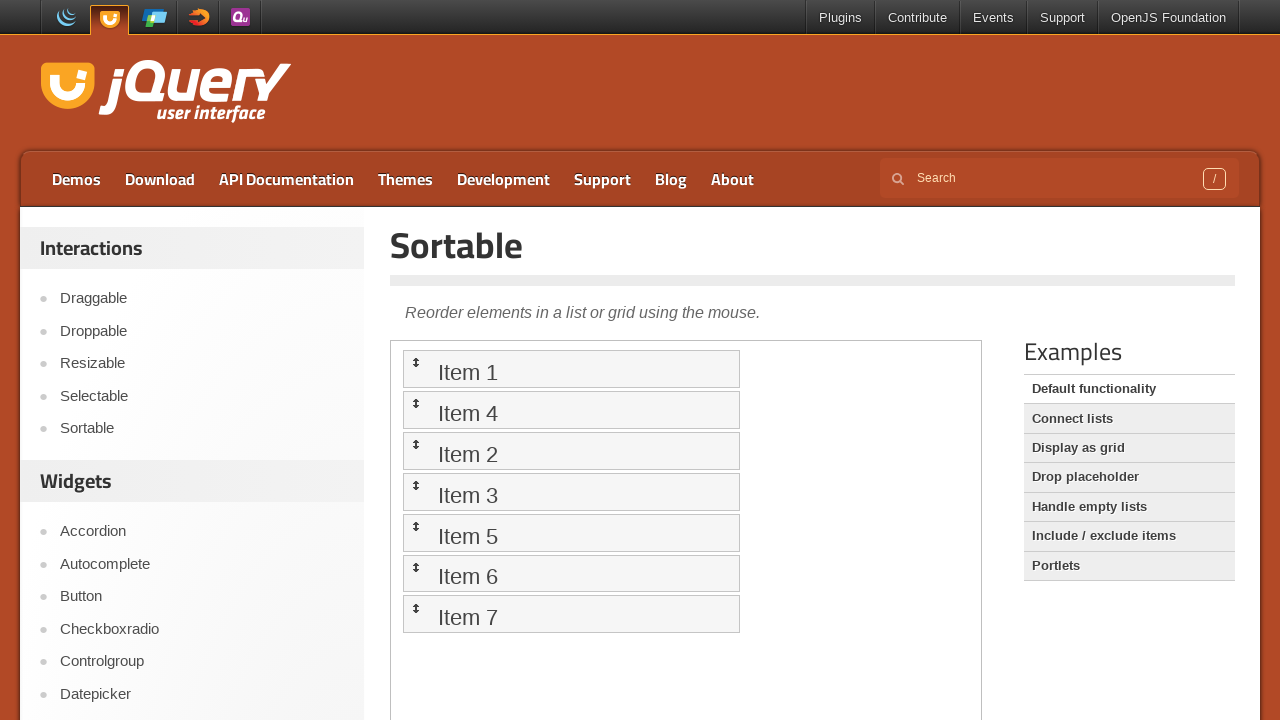

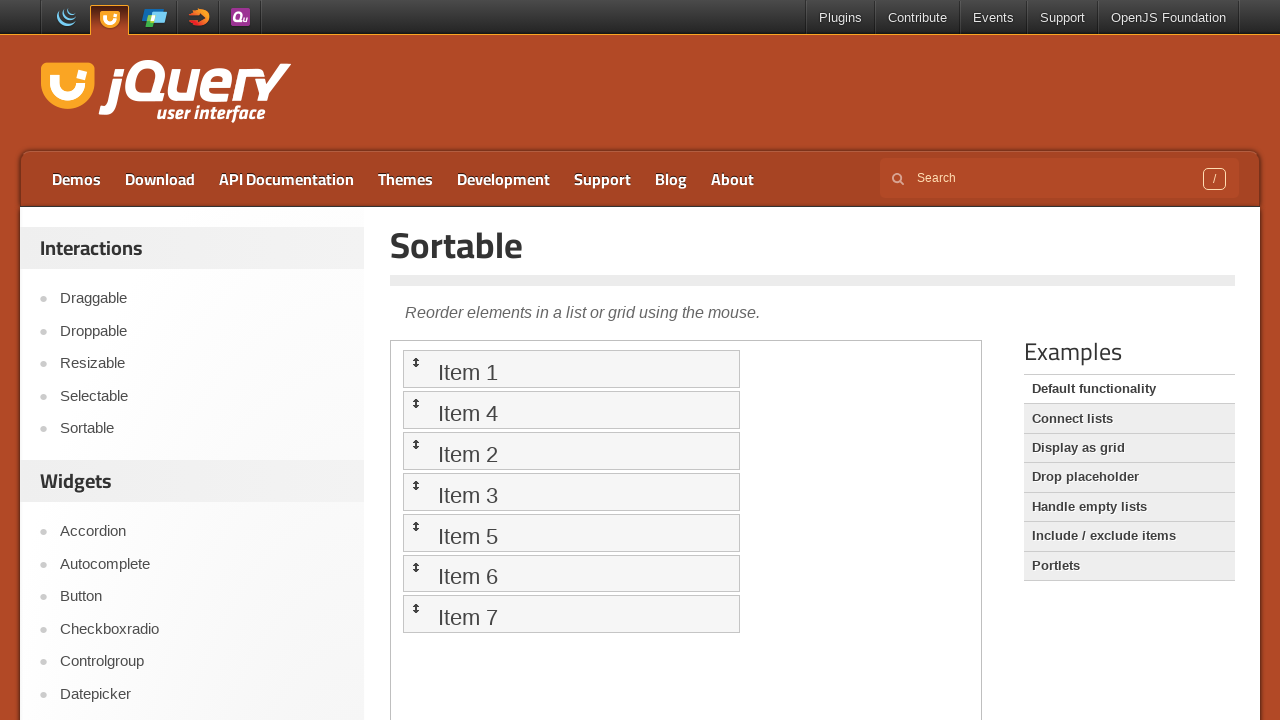